Tests that the category section on the automation exercise website contains exactly 3 category elements and verifies they are displayed

Starting URL: https://www.automationexercise.com

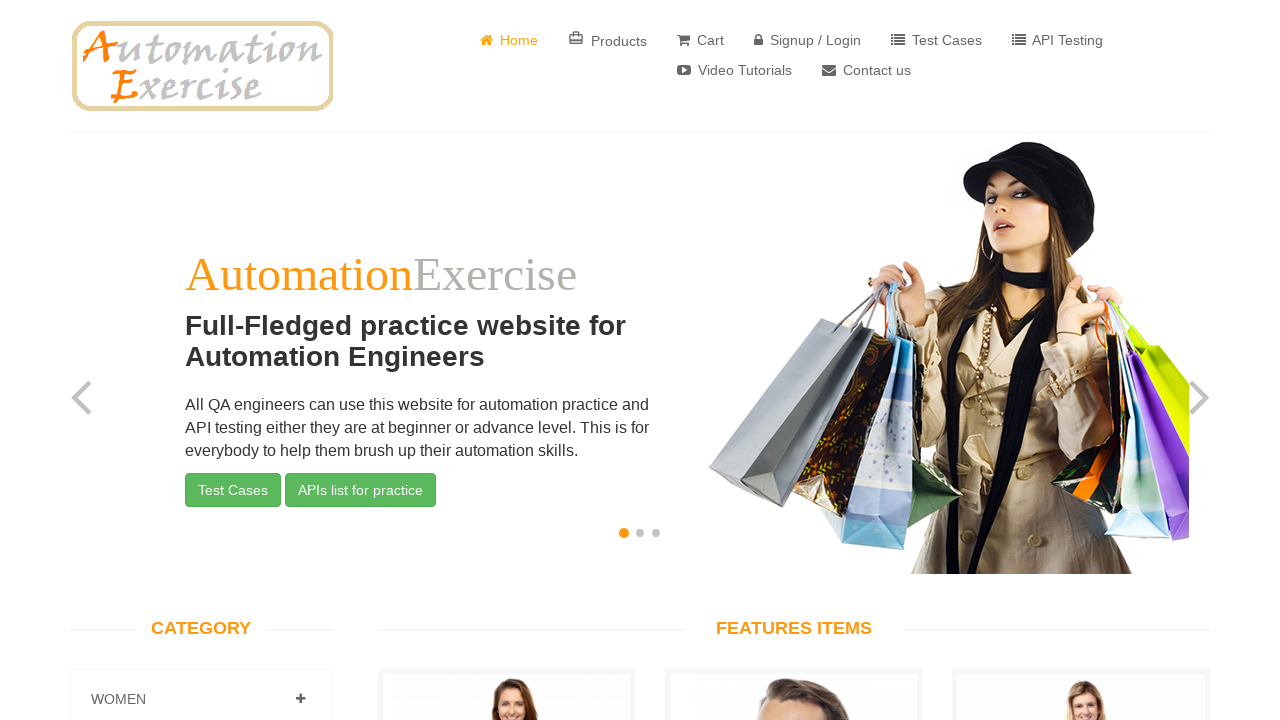

Located all category elements on the page
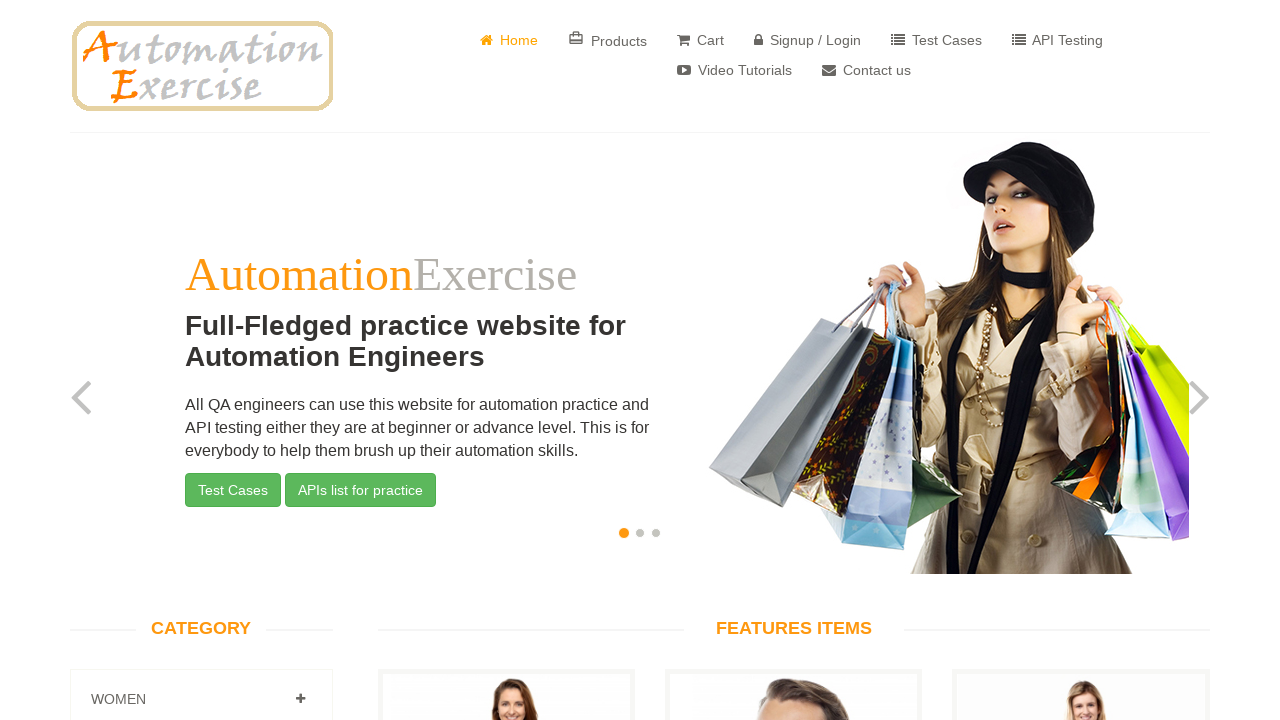

Verified that exactly 3 category elements exist
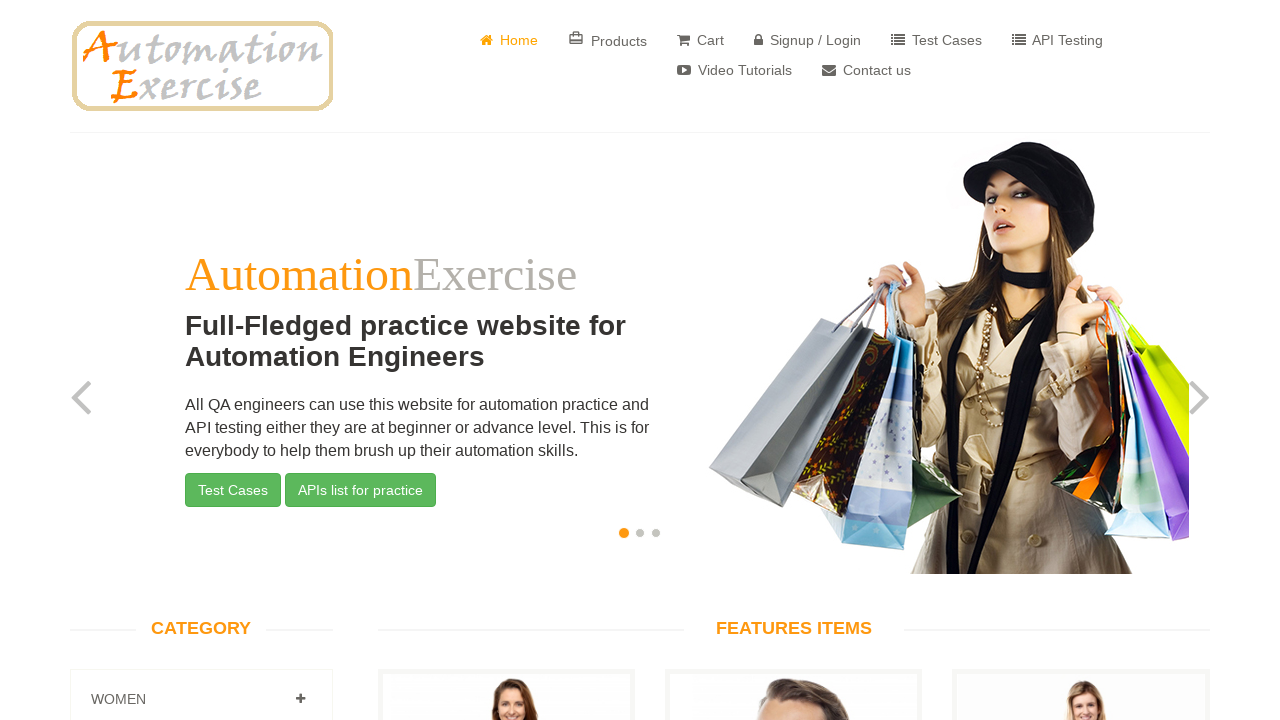

Displayed category 1: 
								
									
										
											
											Women
										
									
								
								
									
										
											
											Dress 
											
											Tops 
											
											Saree 
											
										
									
								
							
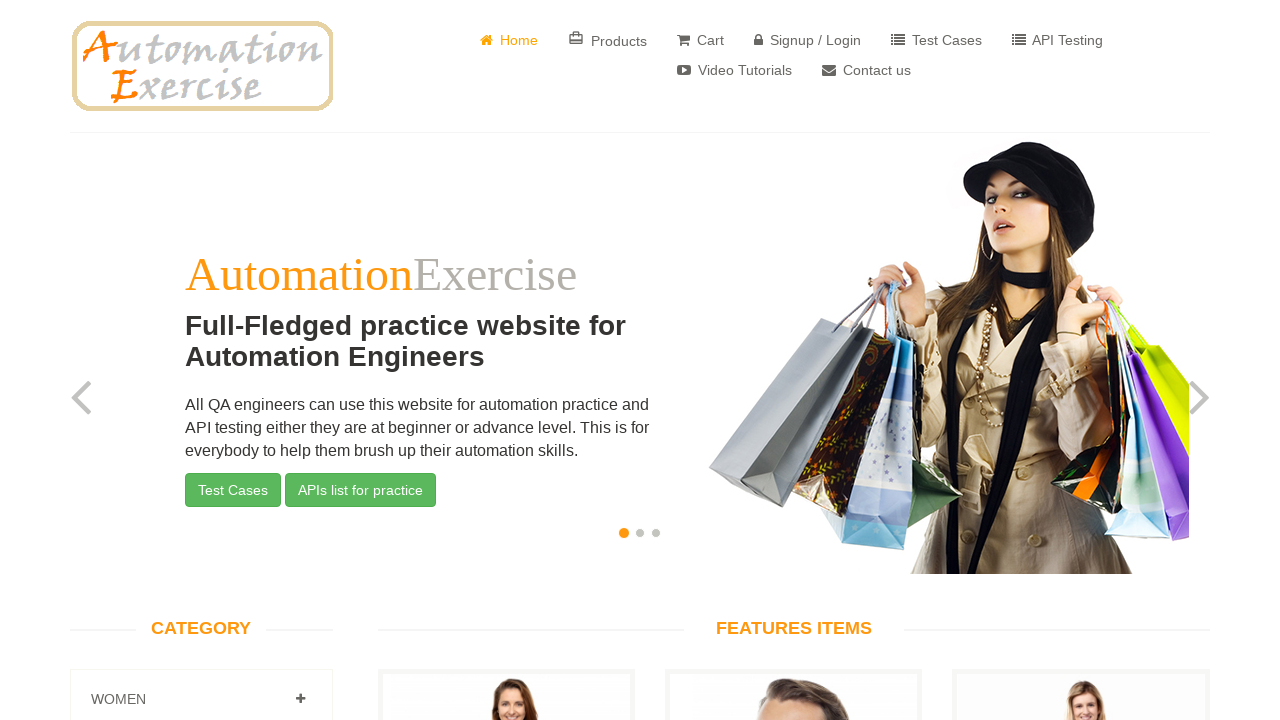

Displayed category 2: 
								
									
										
											
											Men
										
									
								
								
									
										
											
											Tshirts 
											
											Jeans 
											
										
									
								
							
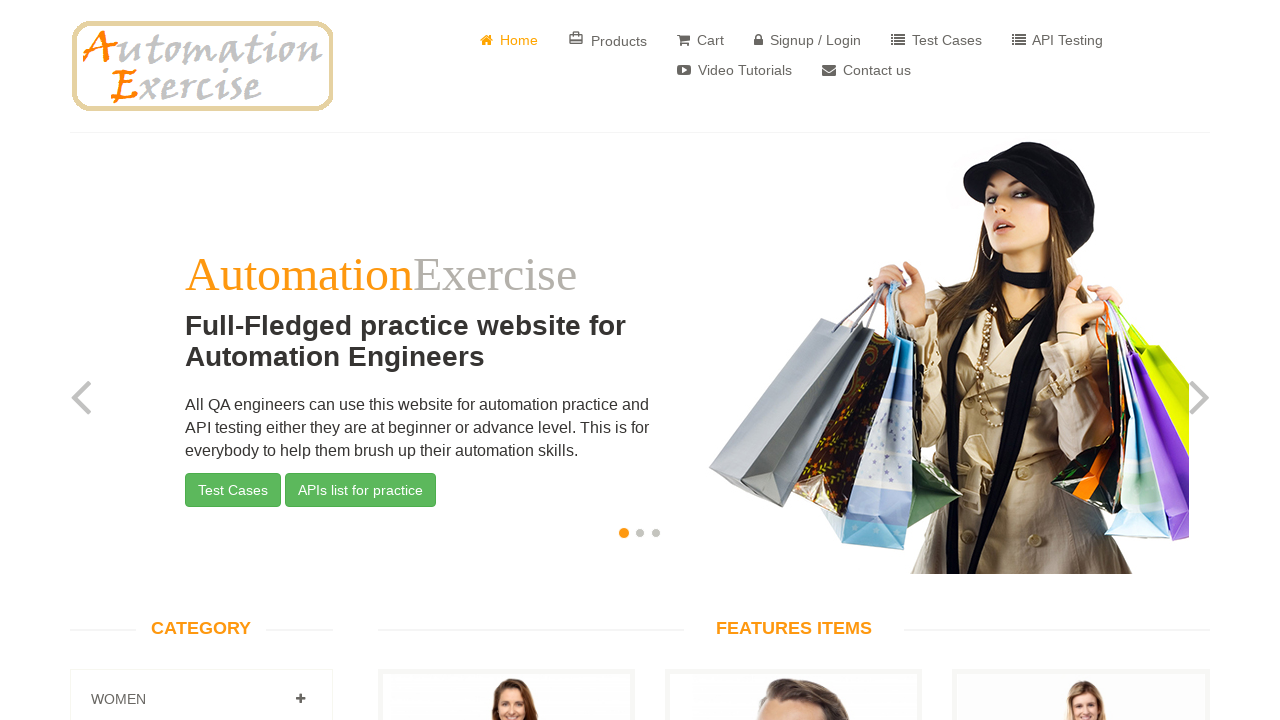

Displayed category 3: 
								
									
										
											
											Kids
										
									
								
								
									
										
											
											Dress 
											
											Tops & Shirts 
											
										
									
								
							
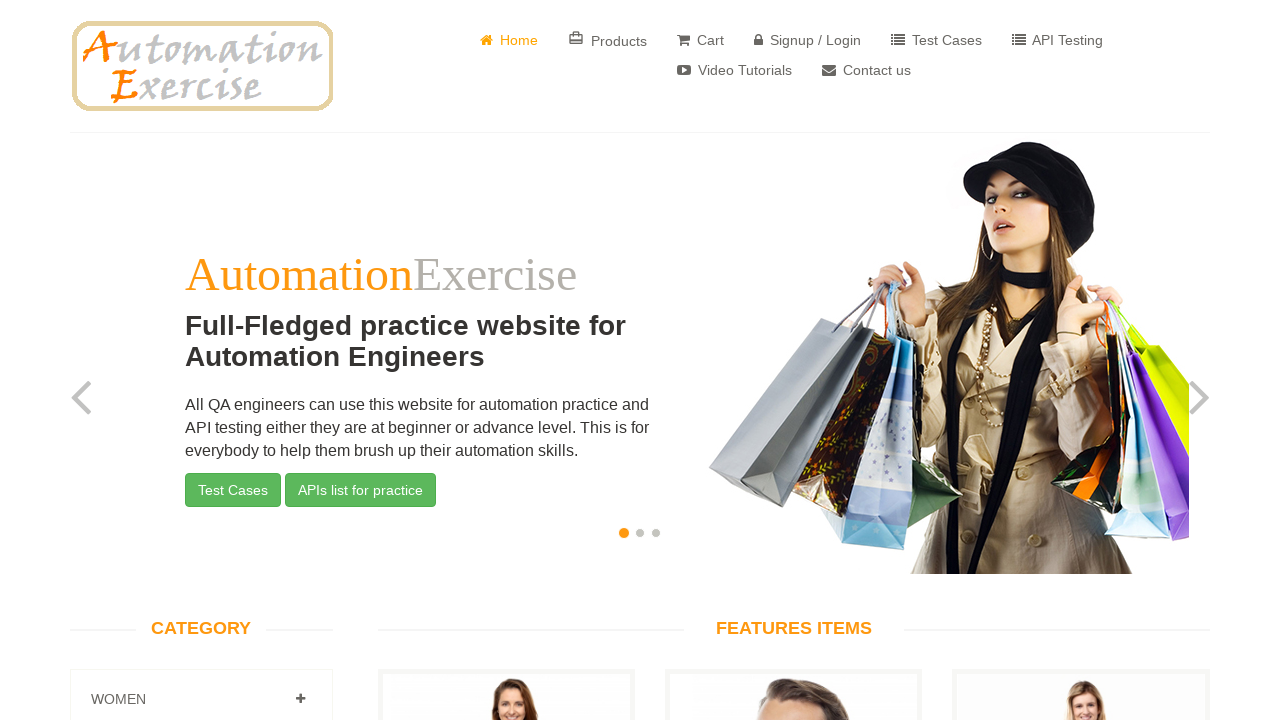

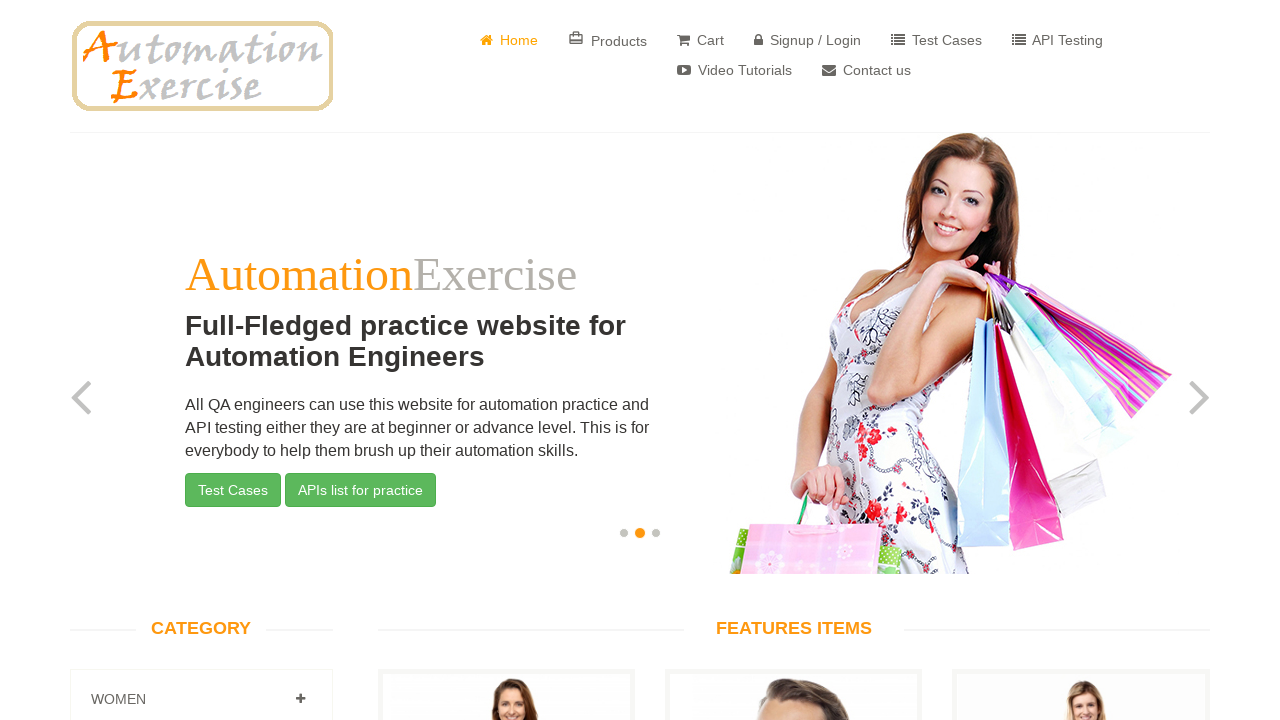